Tests scrolling to footer section using XPath locators to find footer elements

Starting URL: https://webdriver.io/docs/api.html

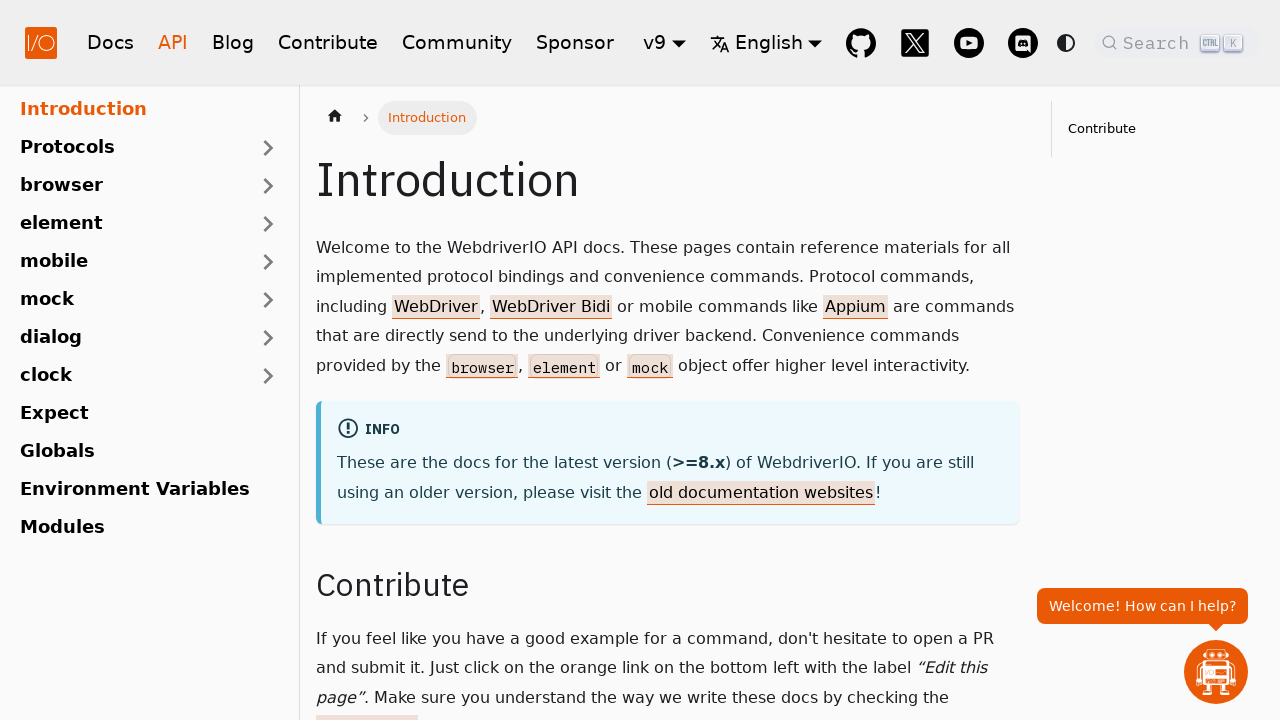

Scrolled to footer section using XPath locator for footer__title element
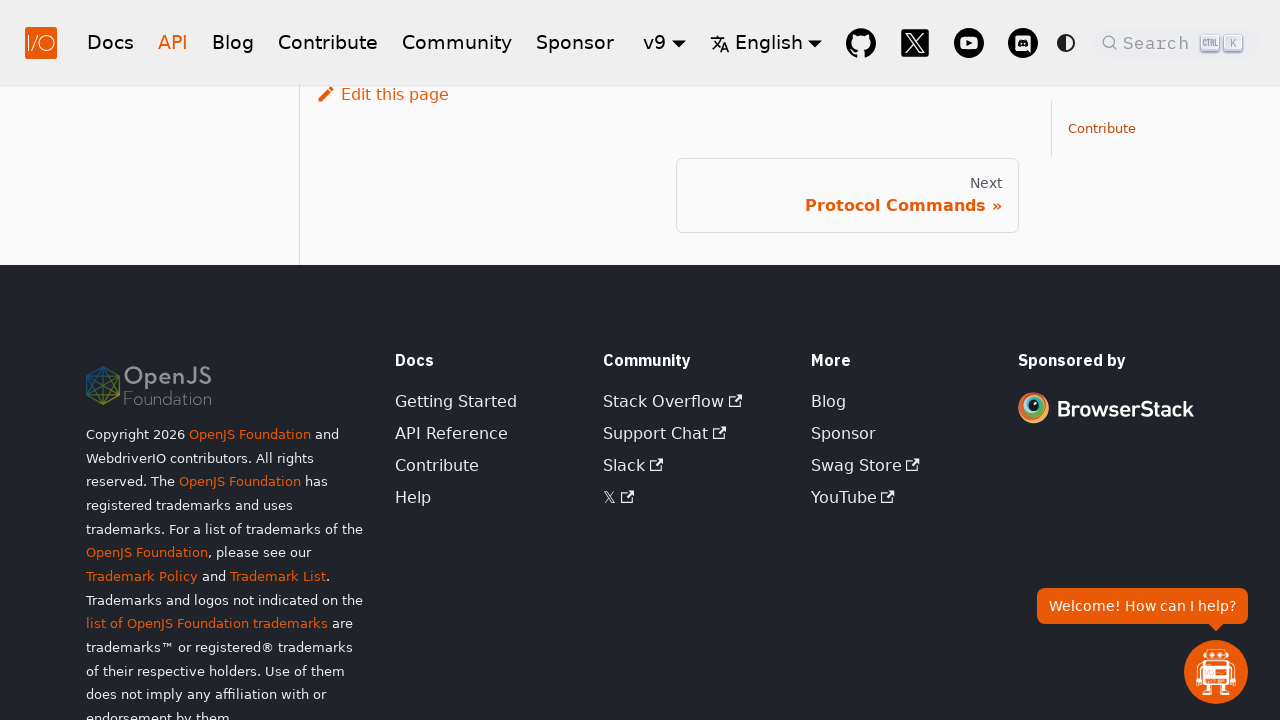

Waited for footer titles to be visible
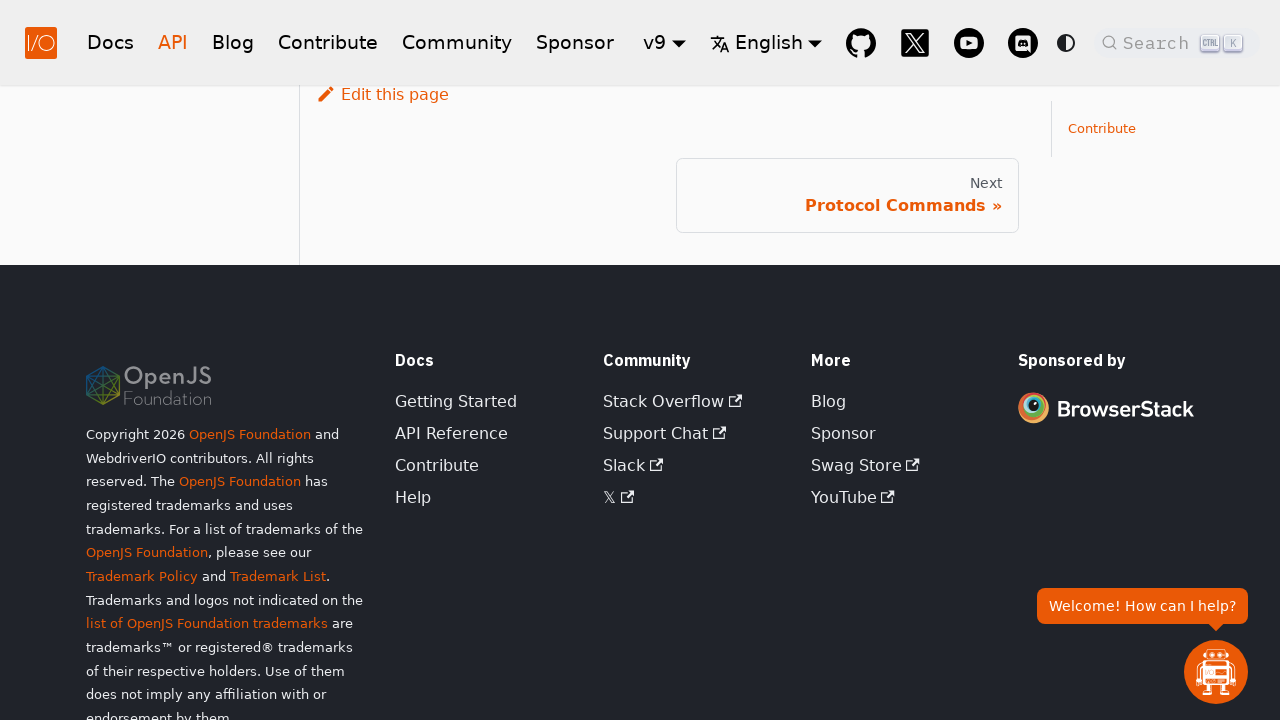

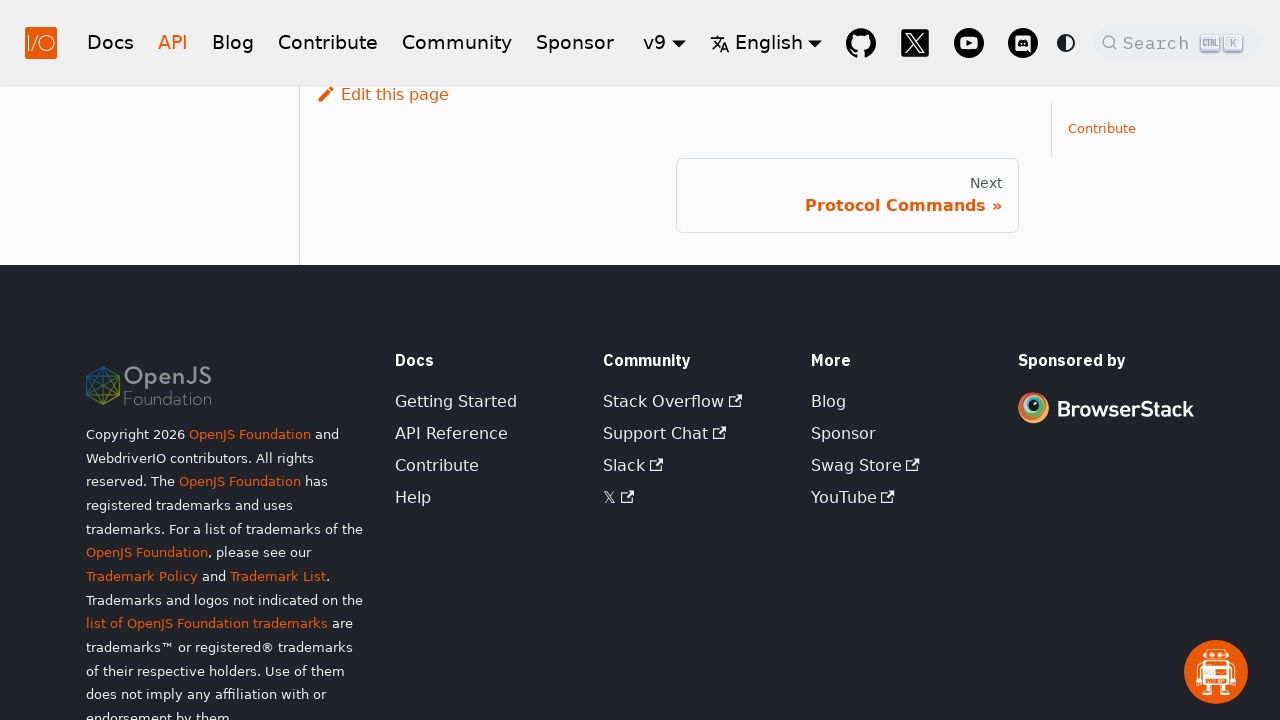